Tests JavaScript Alert handling by clicking the alert button, accepting the alert dialog, and verifying the result message is displayed

Starting URL: https://the-internet.herokuapp.com/javascript_alerts

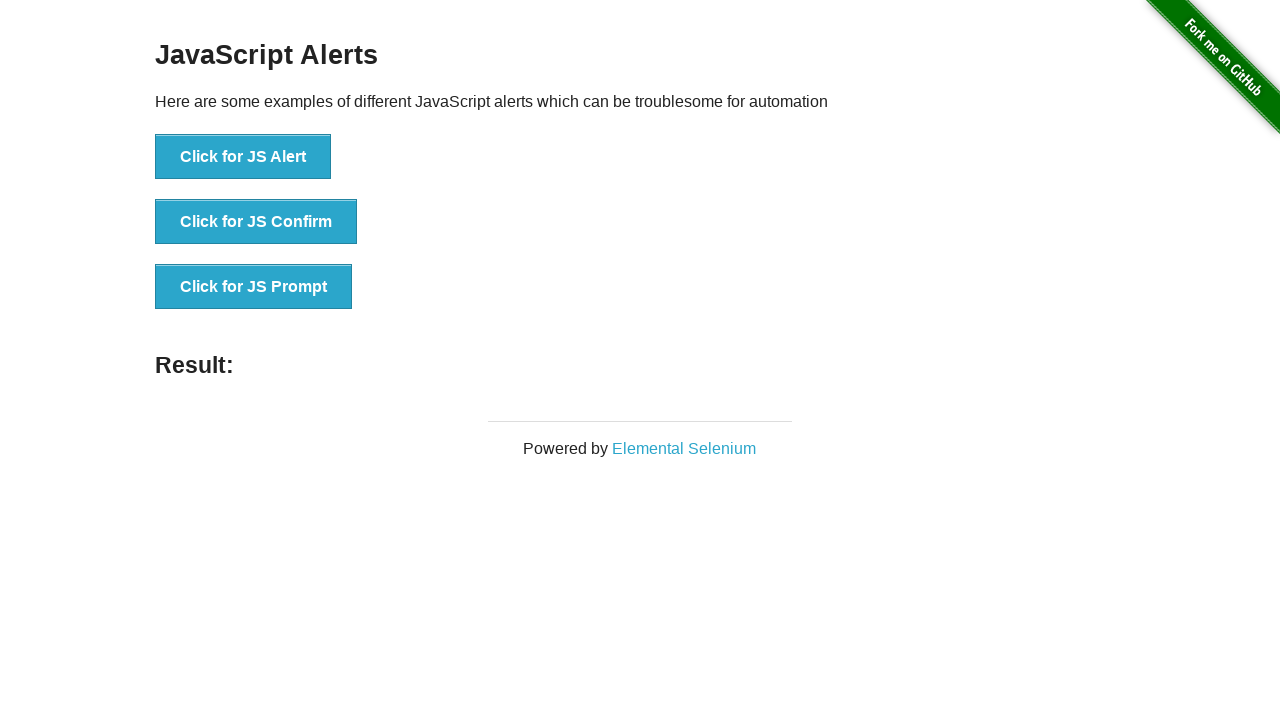

Set up dialog handler to accept alerts
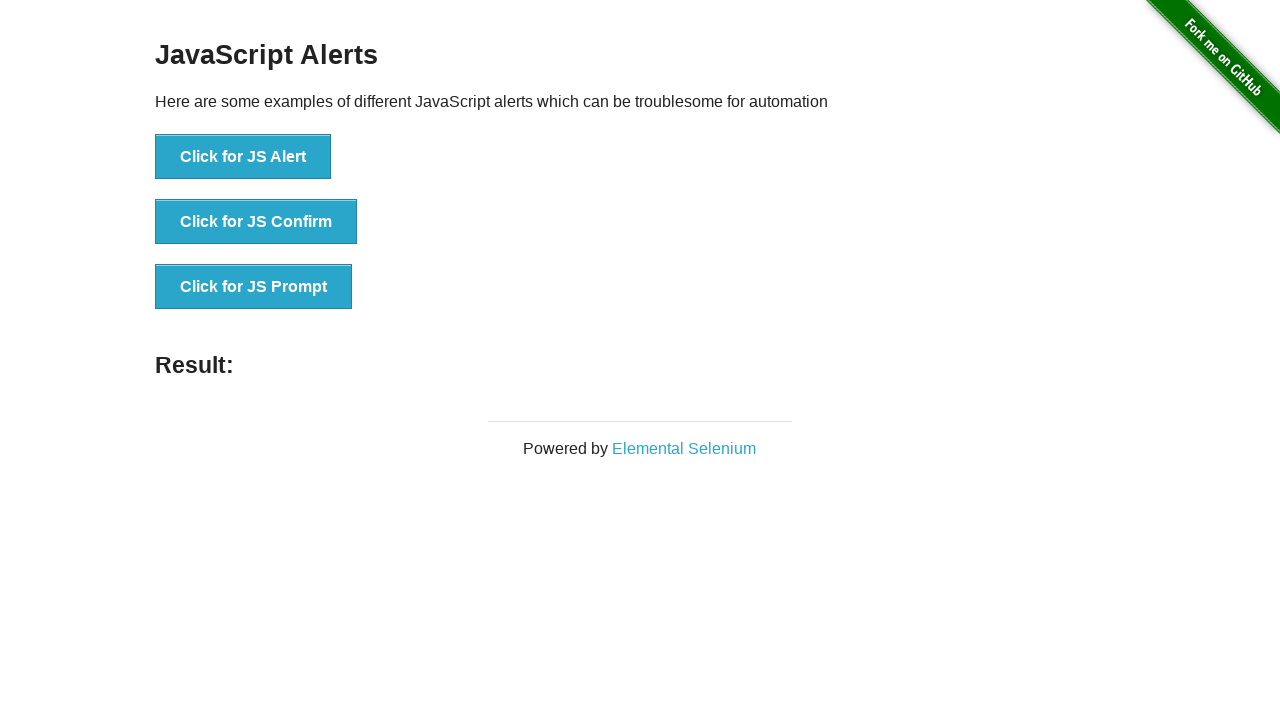

Clicked the JS Alert button at (243, 157) on button:has-text('Click for JS Alert')
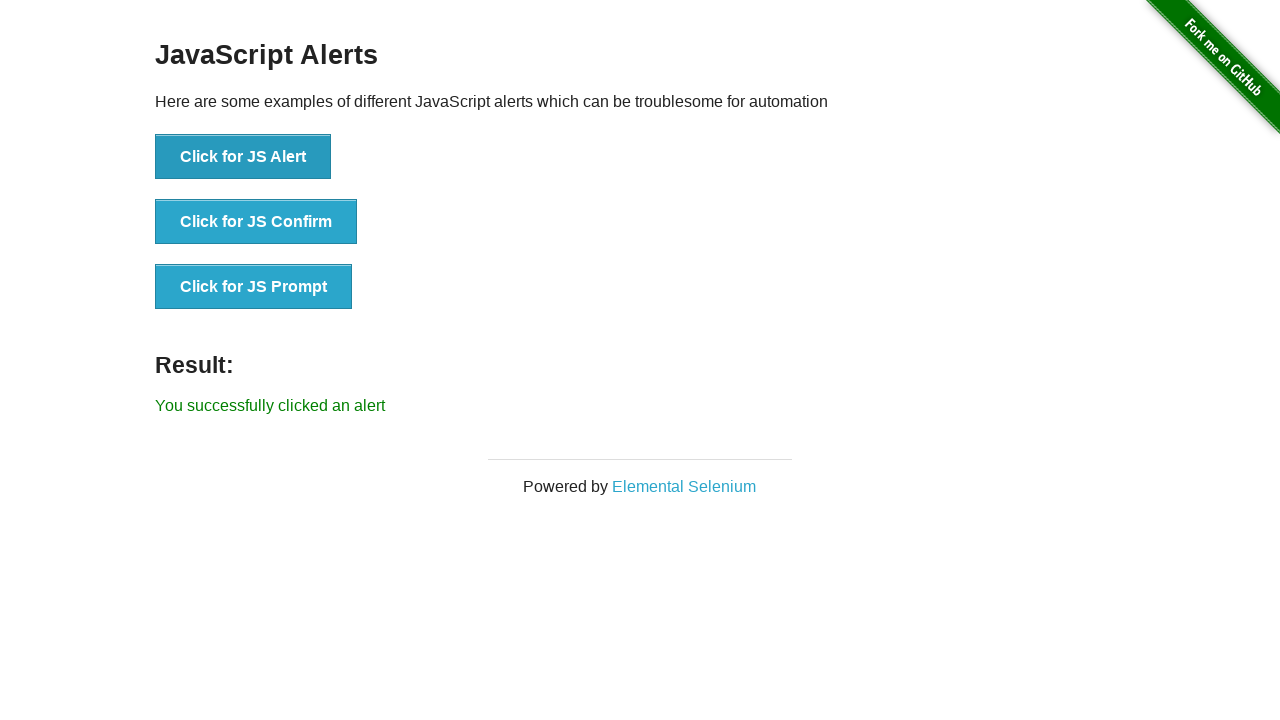

Result message displayed after alert acceptance
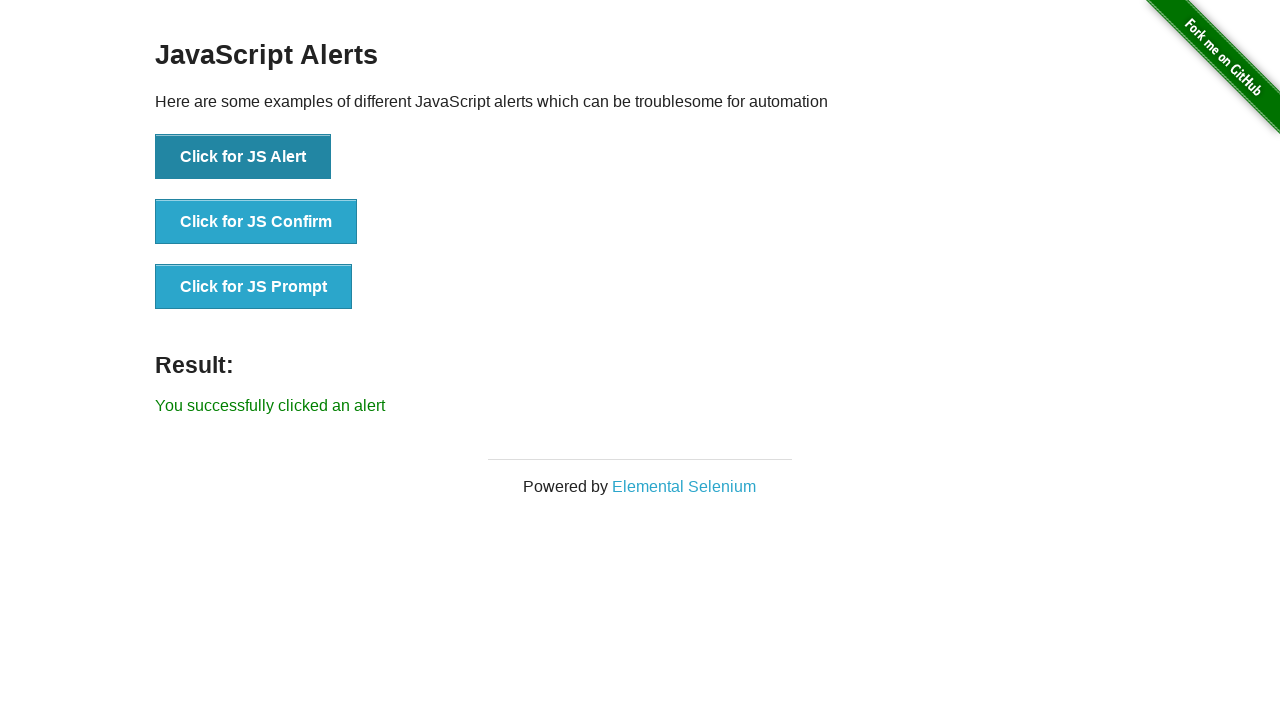

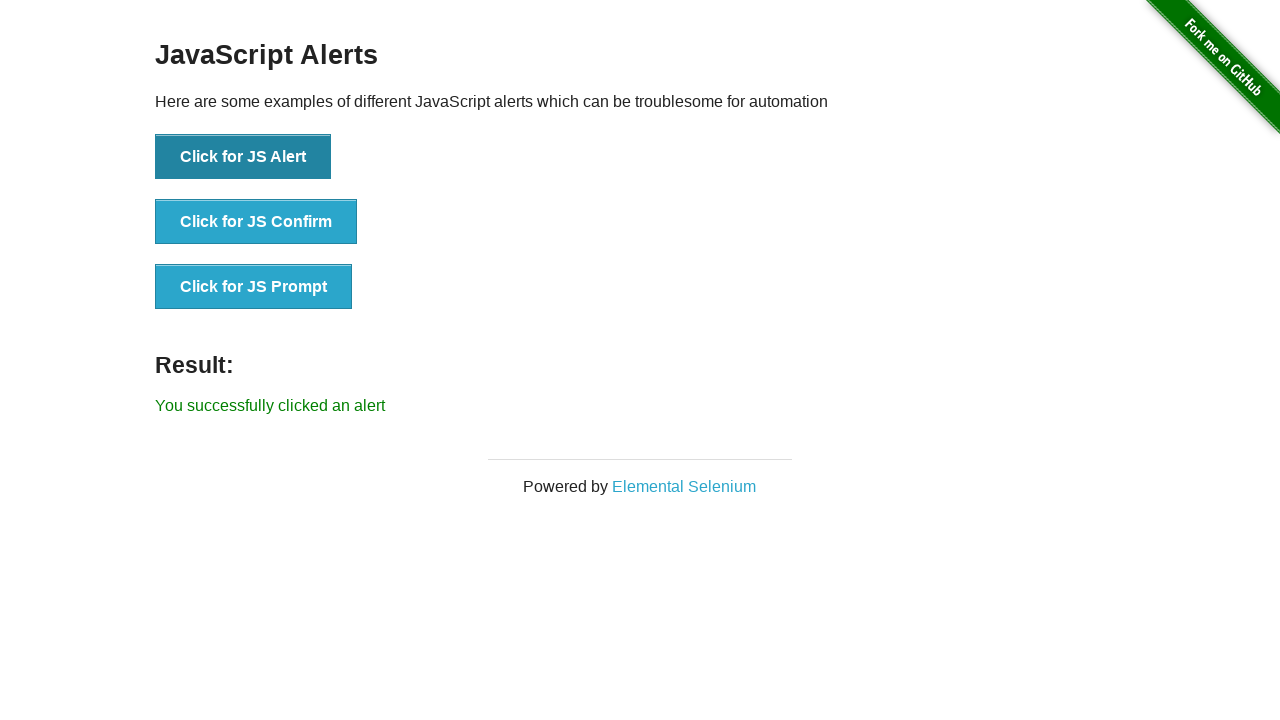